Tests dynamic loading using a reusable wait helper pattern - clicks Start and waits for finish text to appear

Starting URL: http://the-internet.herokuapp.com/dynamic_loading/1

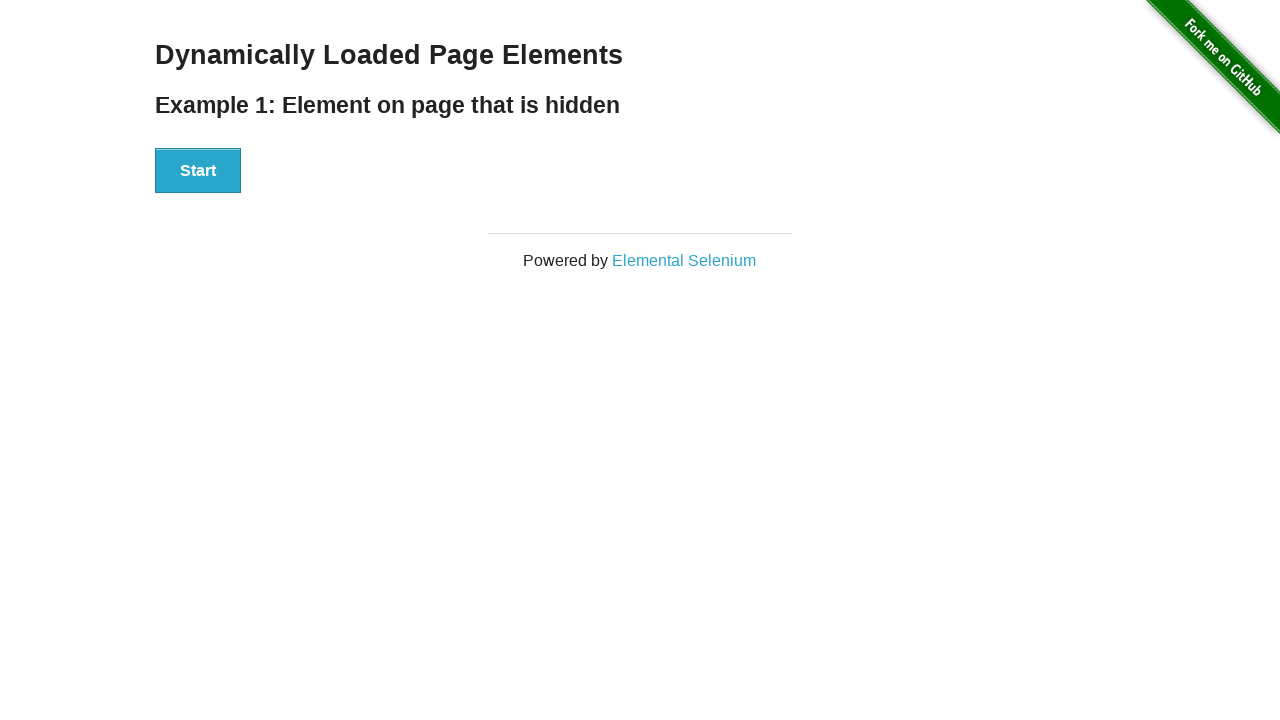

Clicked Start button to initiate dynamic loading at (198, 171) on #start button
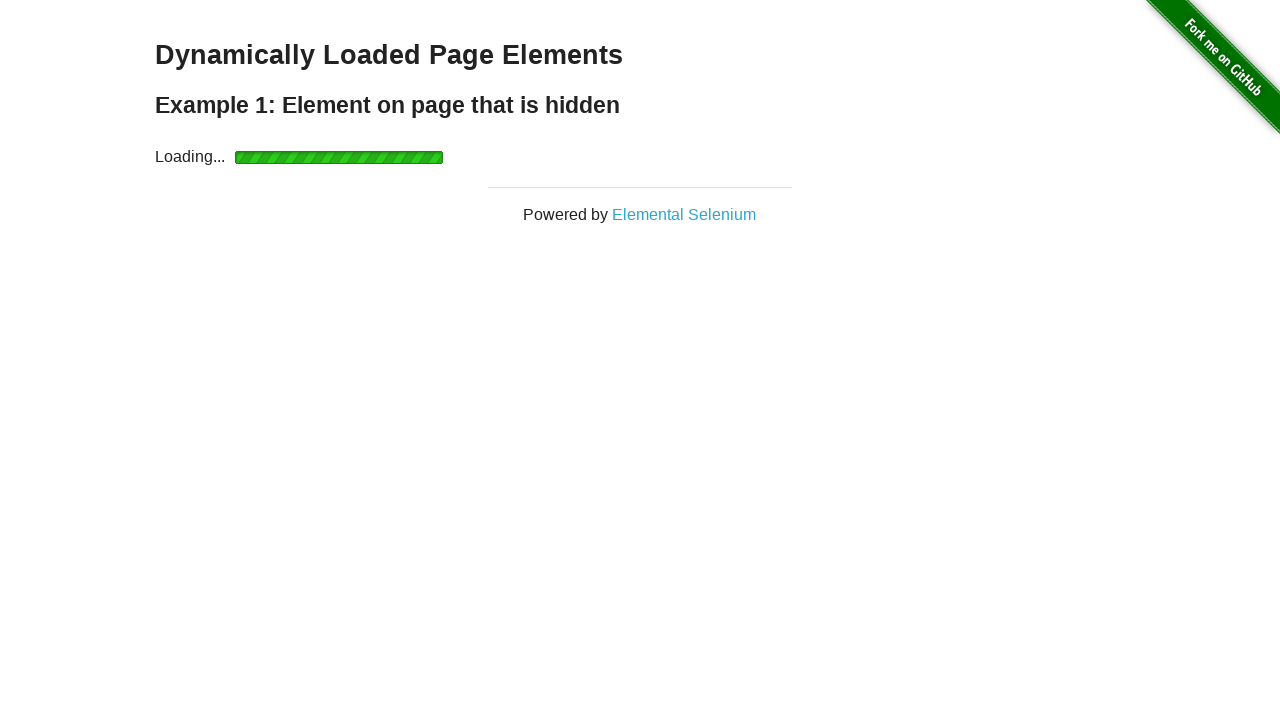

Waited for finish text to appear (dynamic content loaded)
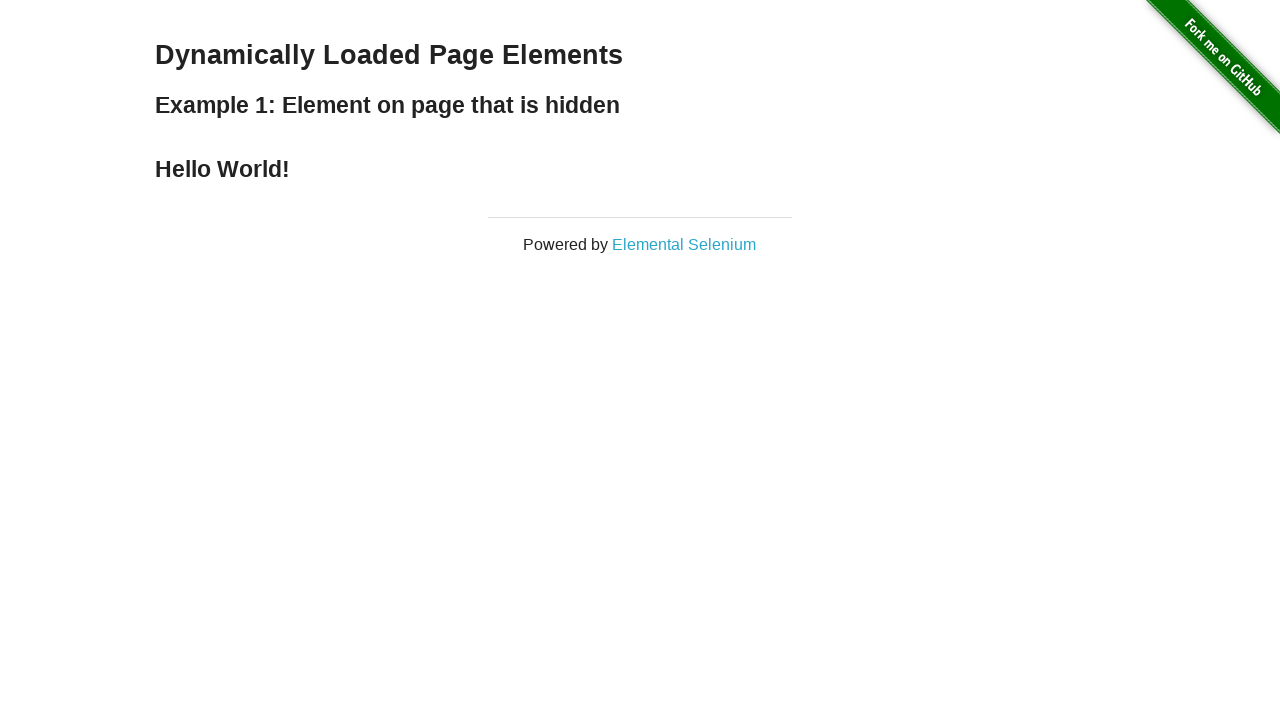

Verified finish element is visible
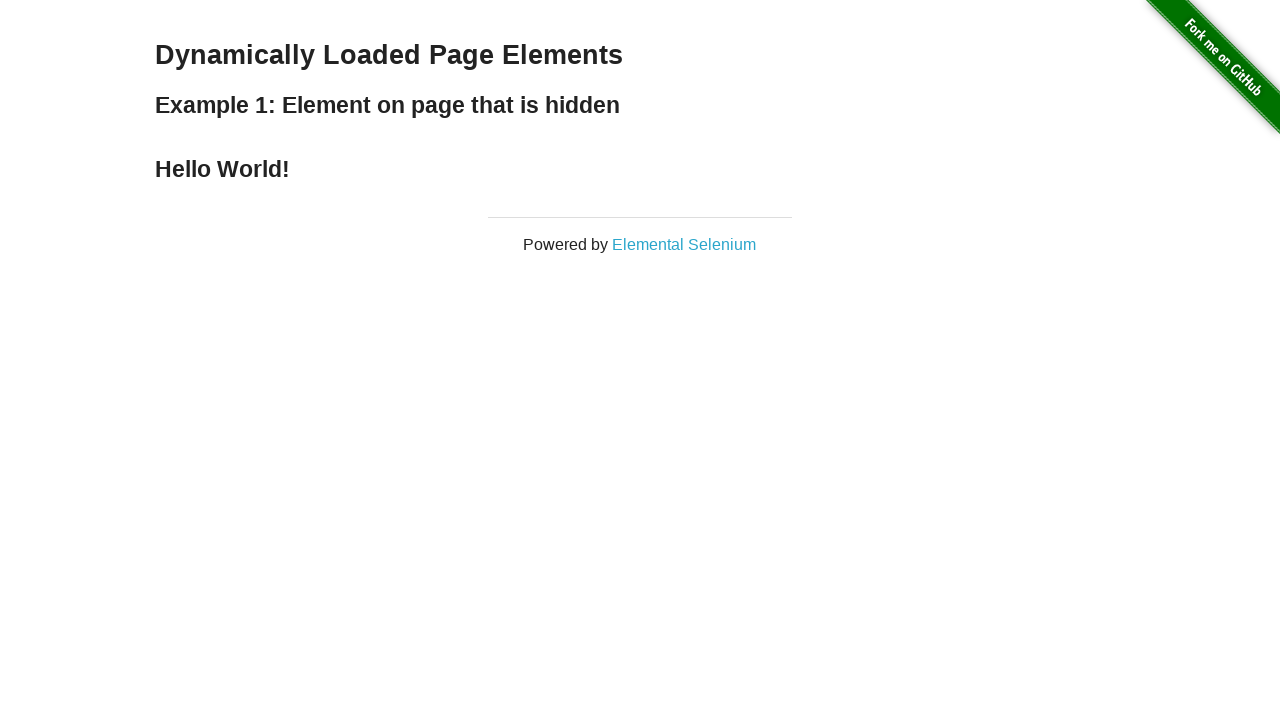

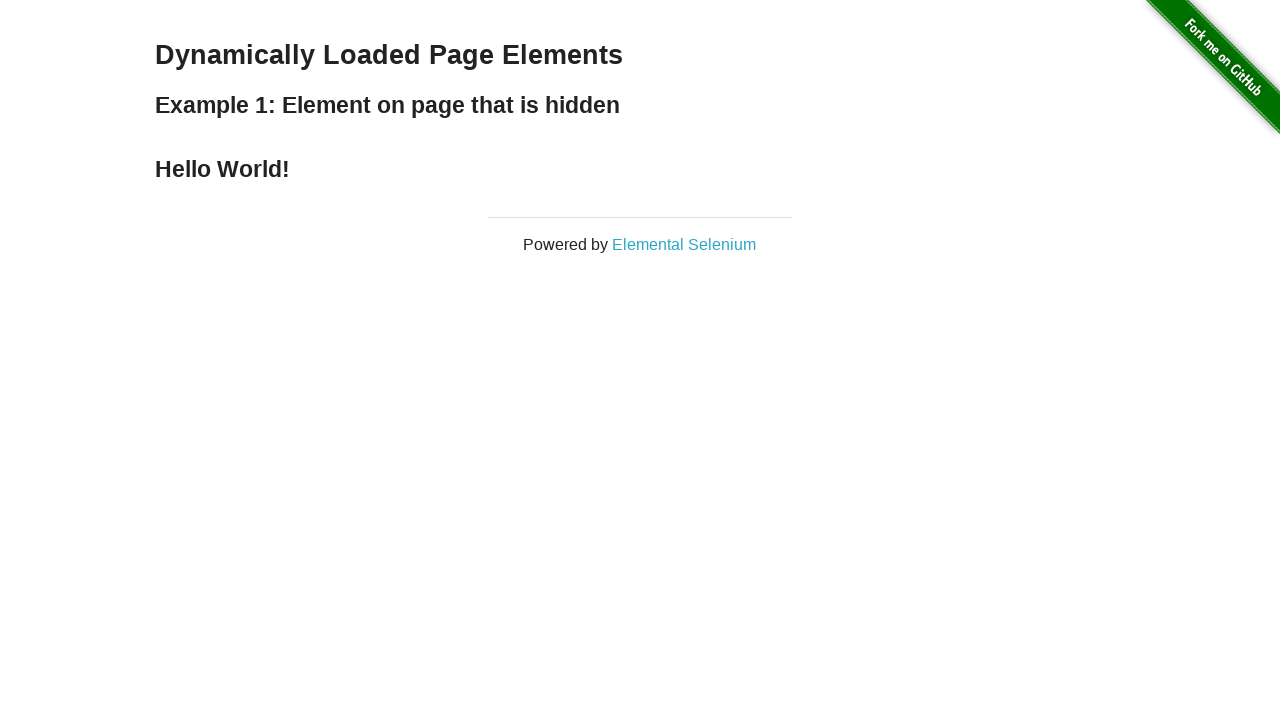